Navigates to the Applitools demo application page and clicks the log-in button to proceed to the app page. This is a visual testing demo that simulates a login flow without actual authentication.

Starting URL: https://demo.applitools.com

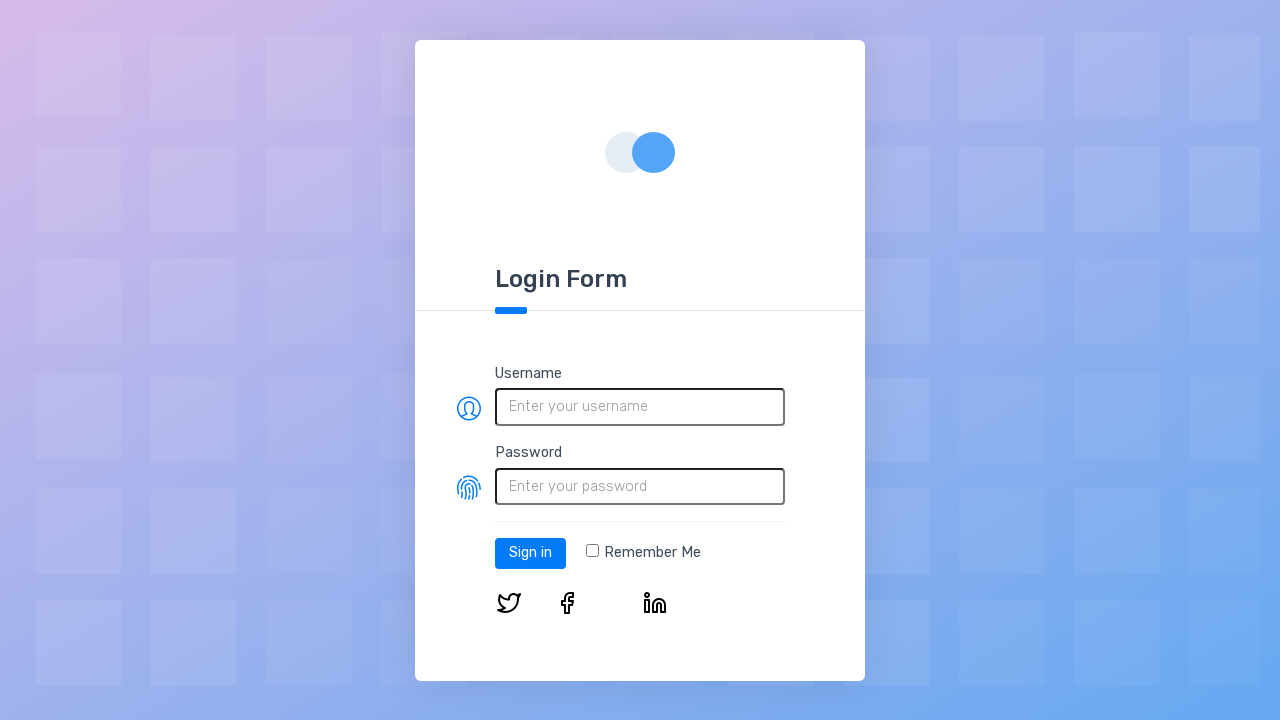

Login button loaded on Applitools demo page
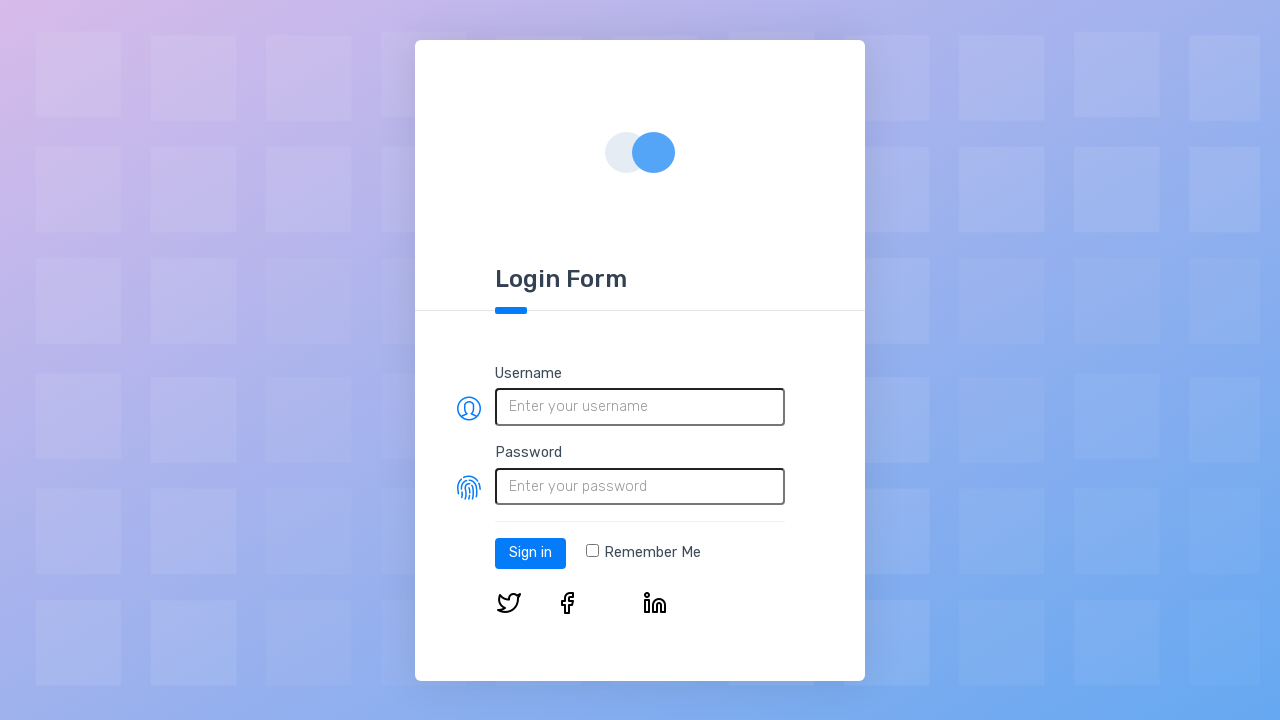

Clicked log-in button to proceed to app page at (530, 553) on #log-in
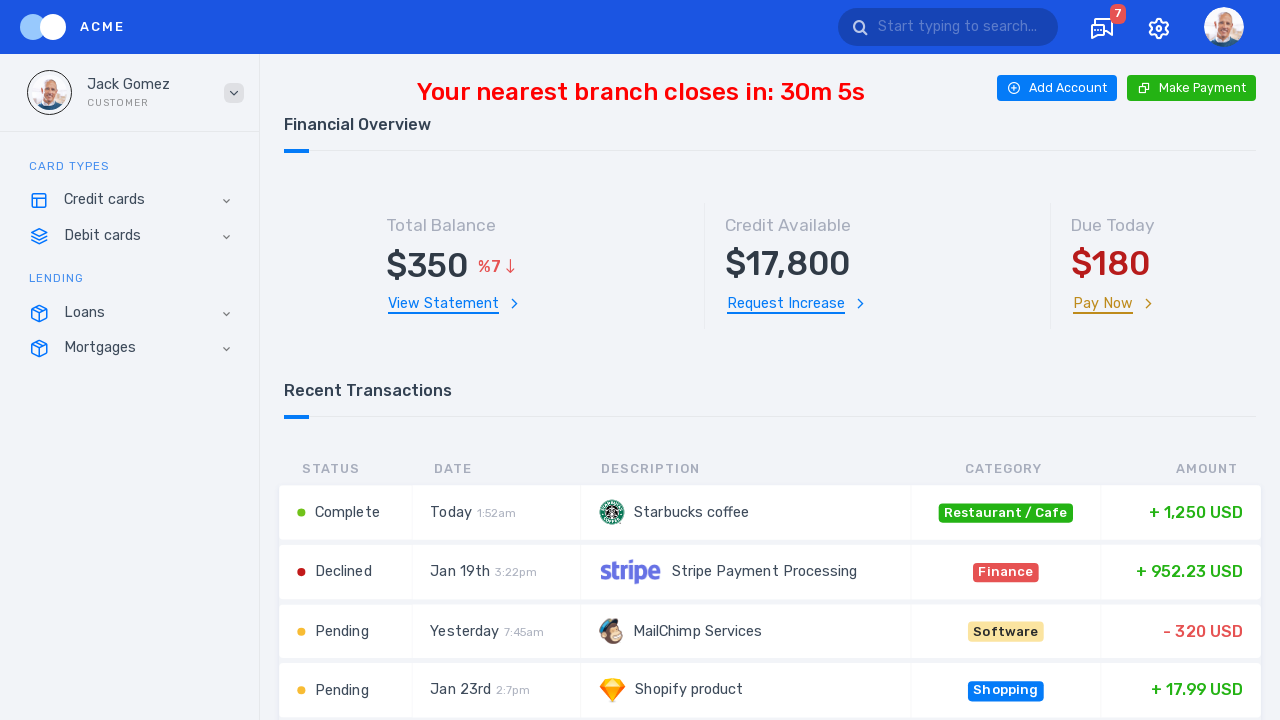

App page loaded after login (networkidle state reached)
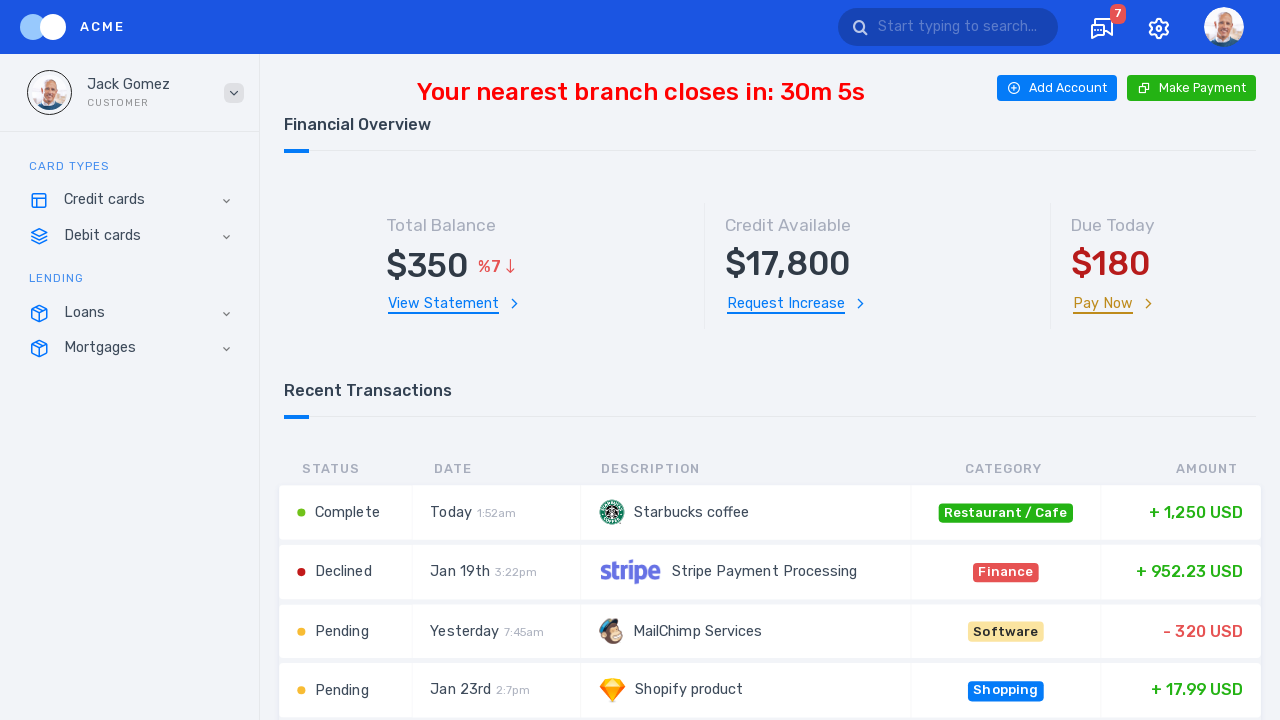

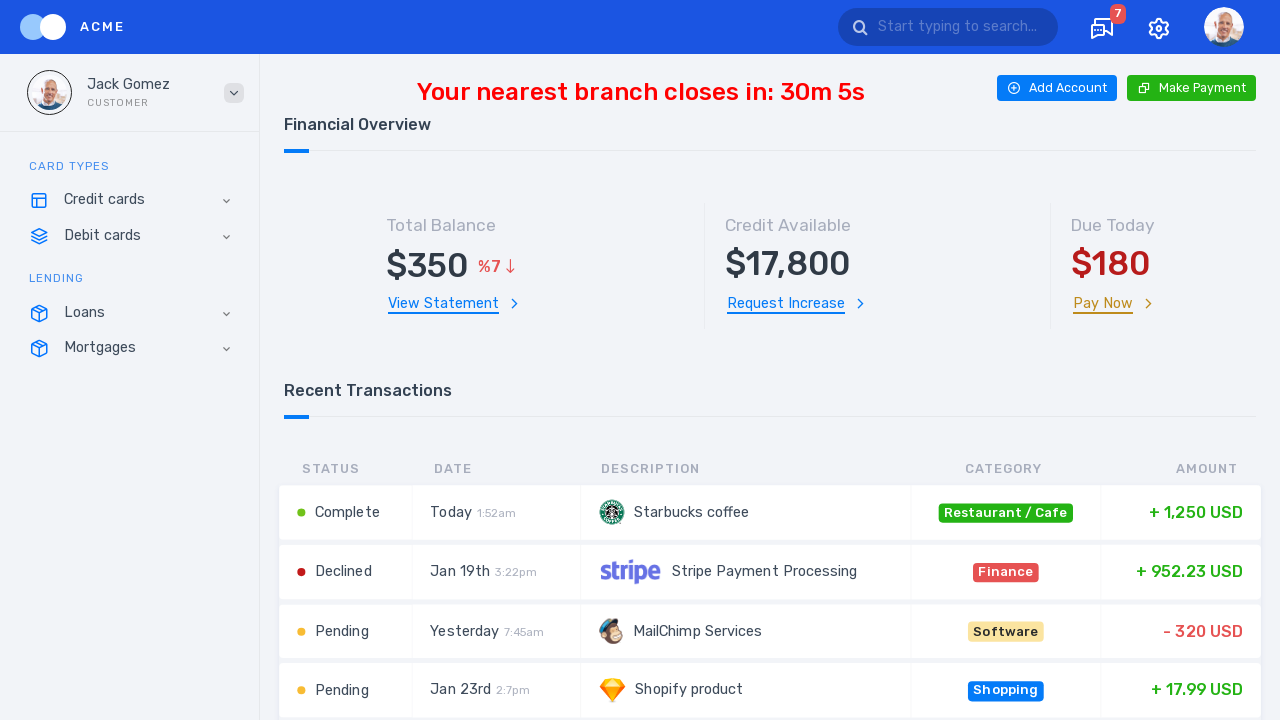